Tests window/tab switching by clicking a Google link that opens in a new tab, switching to the new tab, then switching back to the original tab.

Starting URL: https://automationfc.github.io/basic-form/index.html

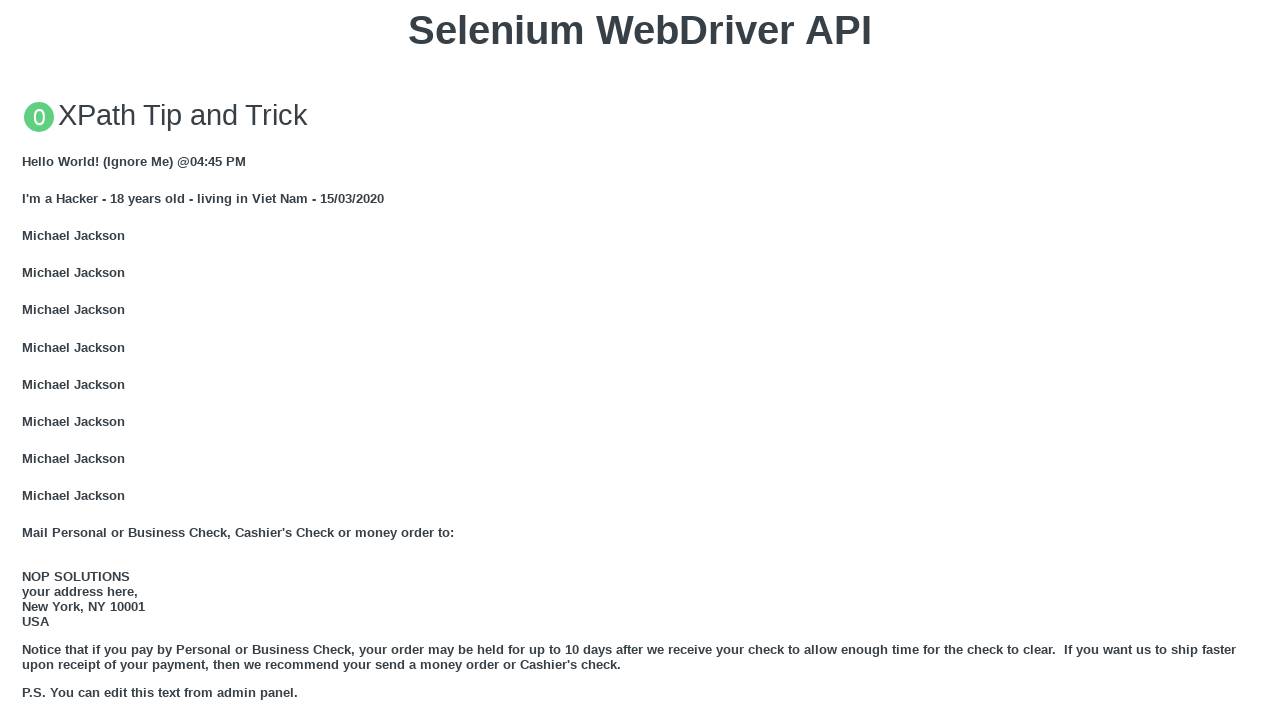

Clicked Google link which opened in a new tab at (56, 360) on xpath=//a[text()='GOOGLE']
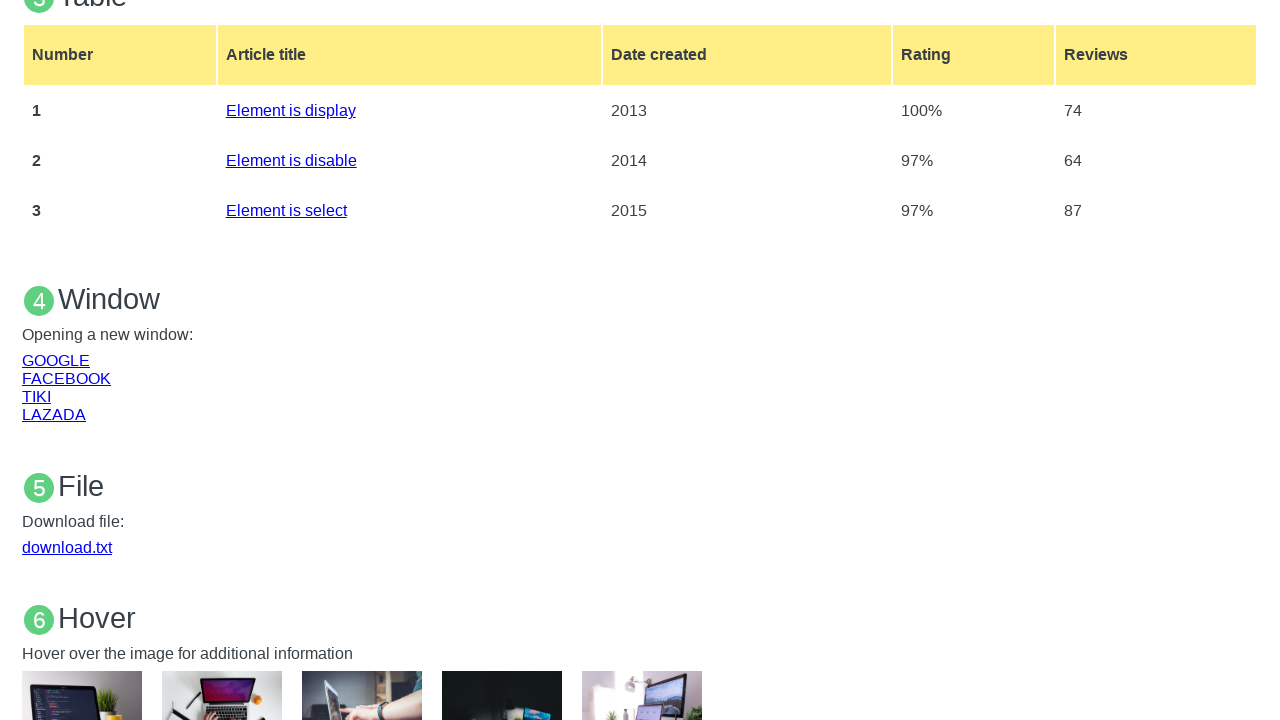

Switched to new tab and waited for page to load
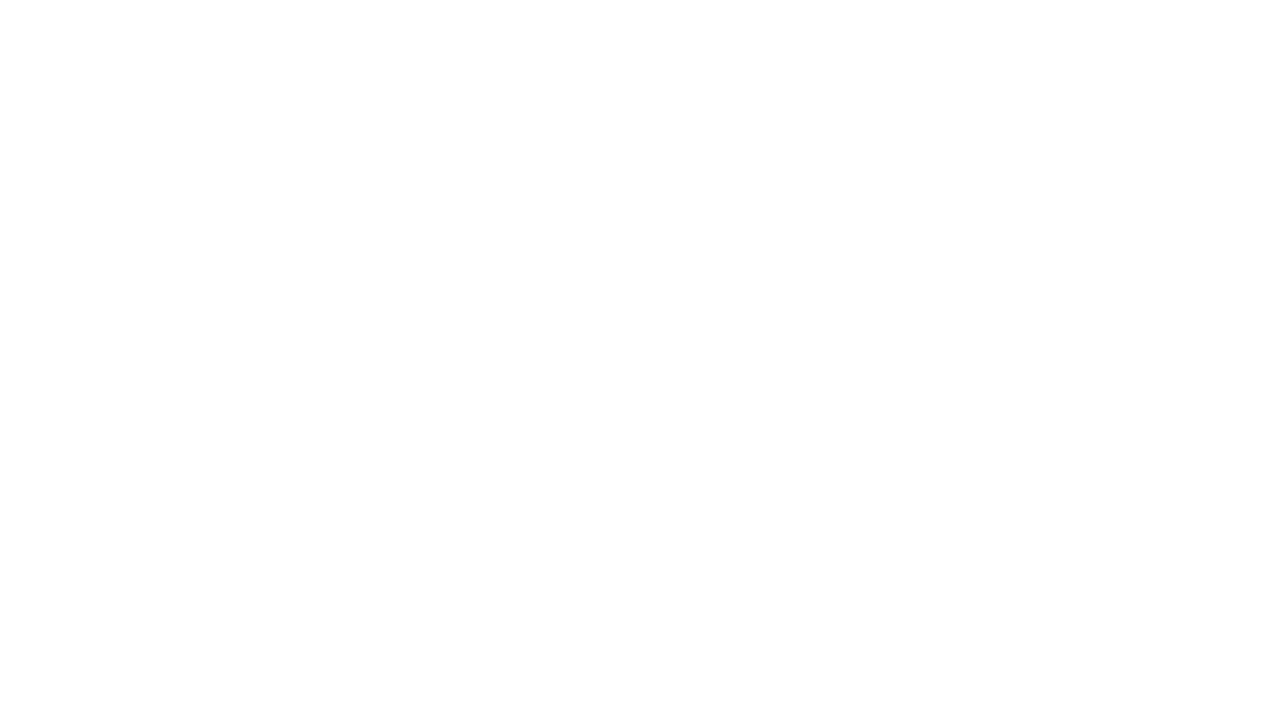

Switched back to original tab
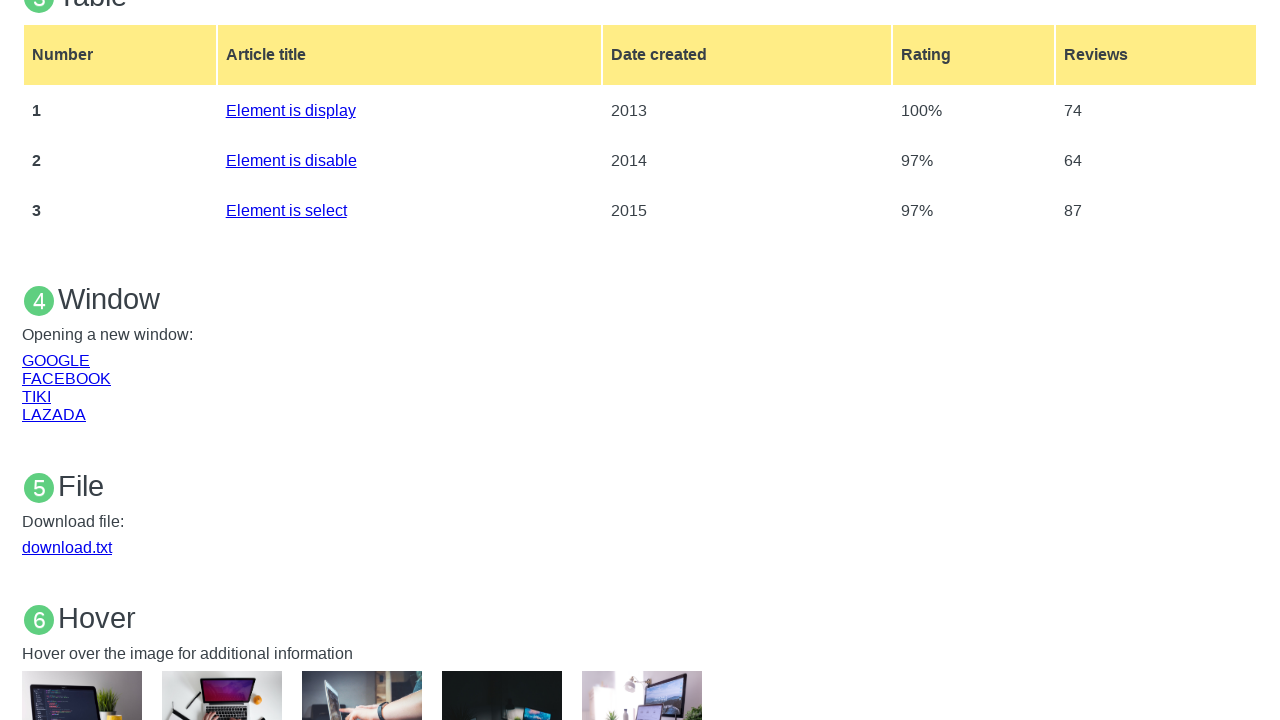

Original tab page load completed
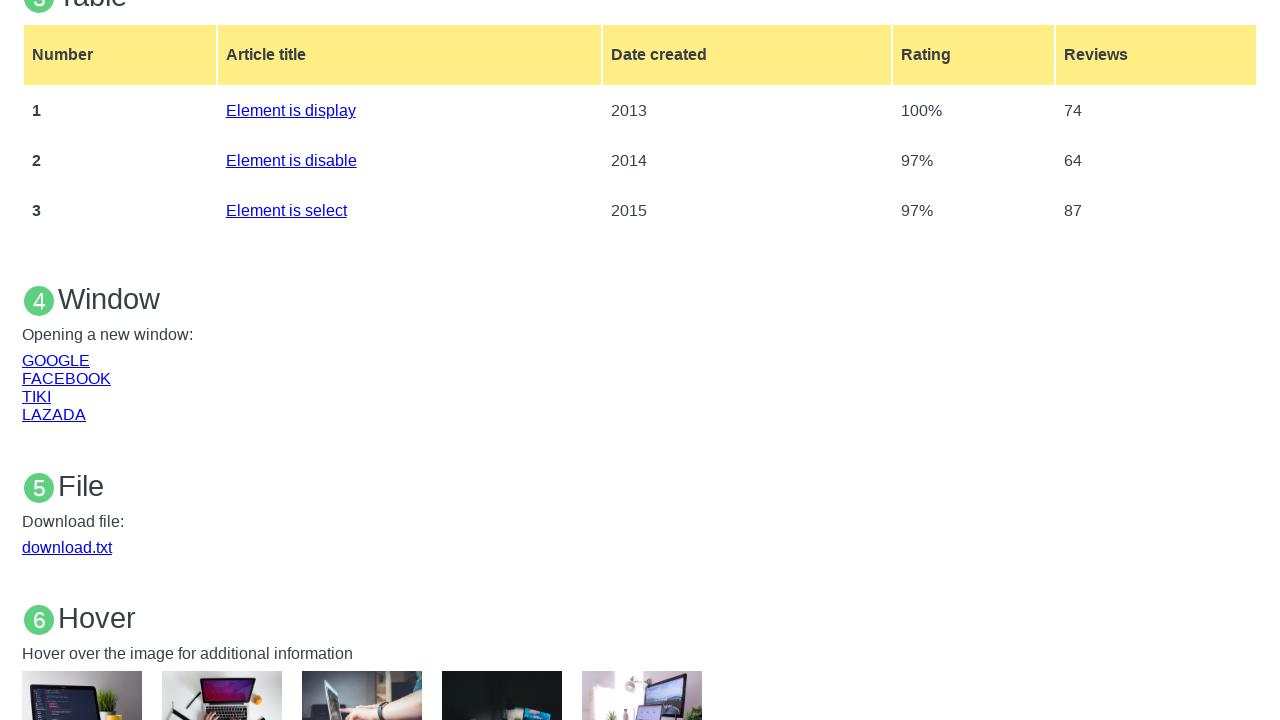

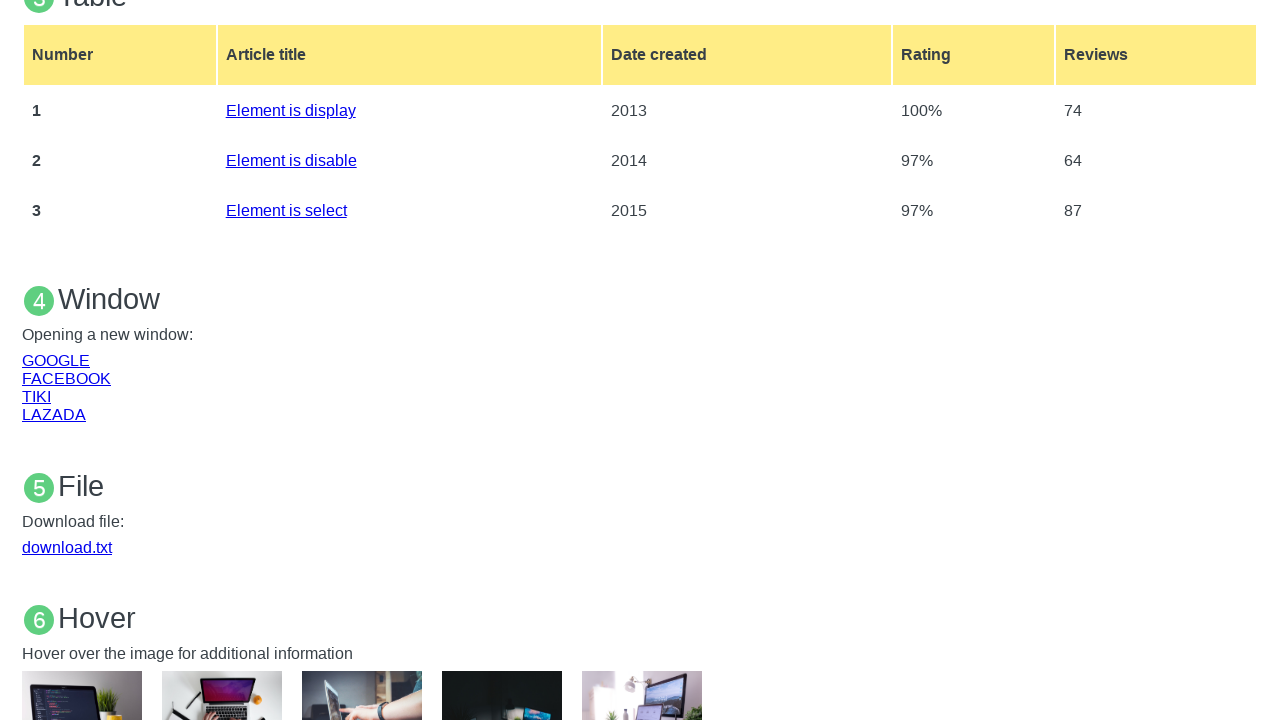